Tests autocomplete functionality by typing a partial text, navigating through suggestions using arrow keys, and selecting an option

Starting URL: https://rahulshettyacademy.com/AutomationPractice/#

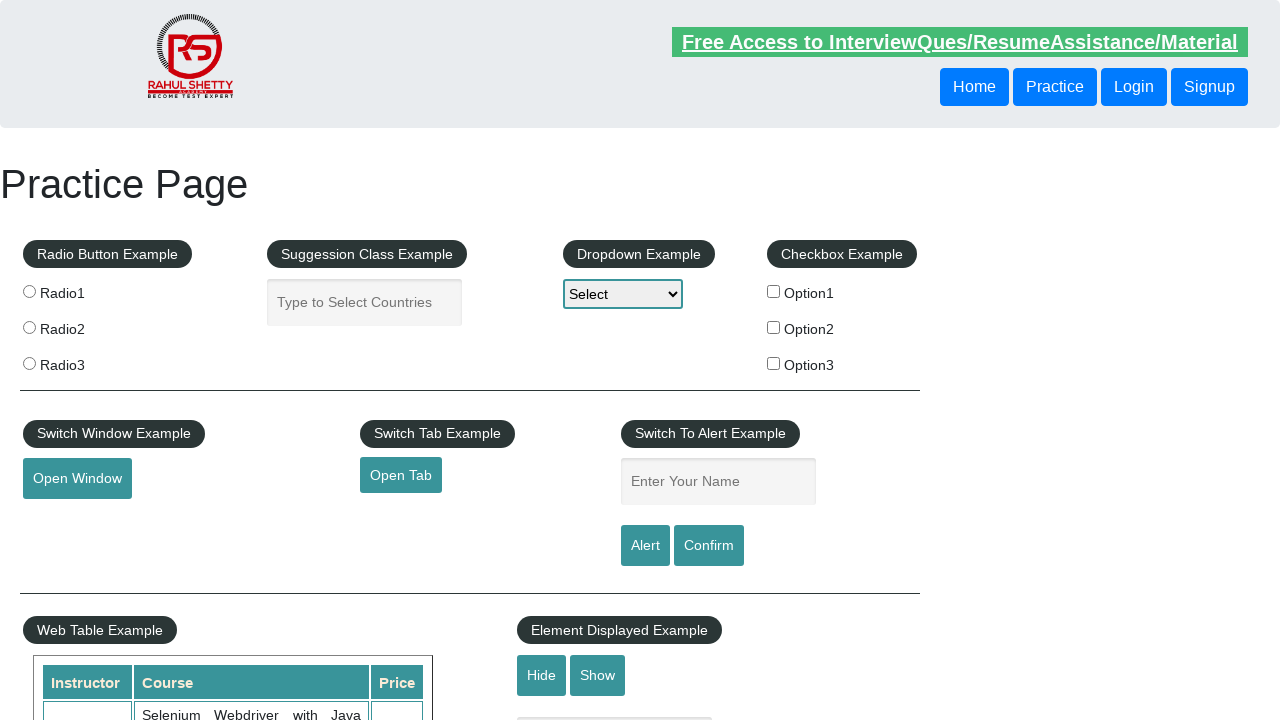

Filled autocomplete field with 'unit' on #autocomplete
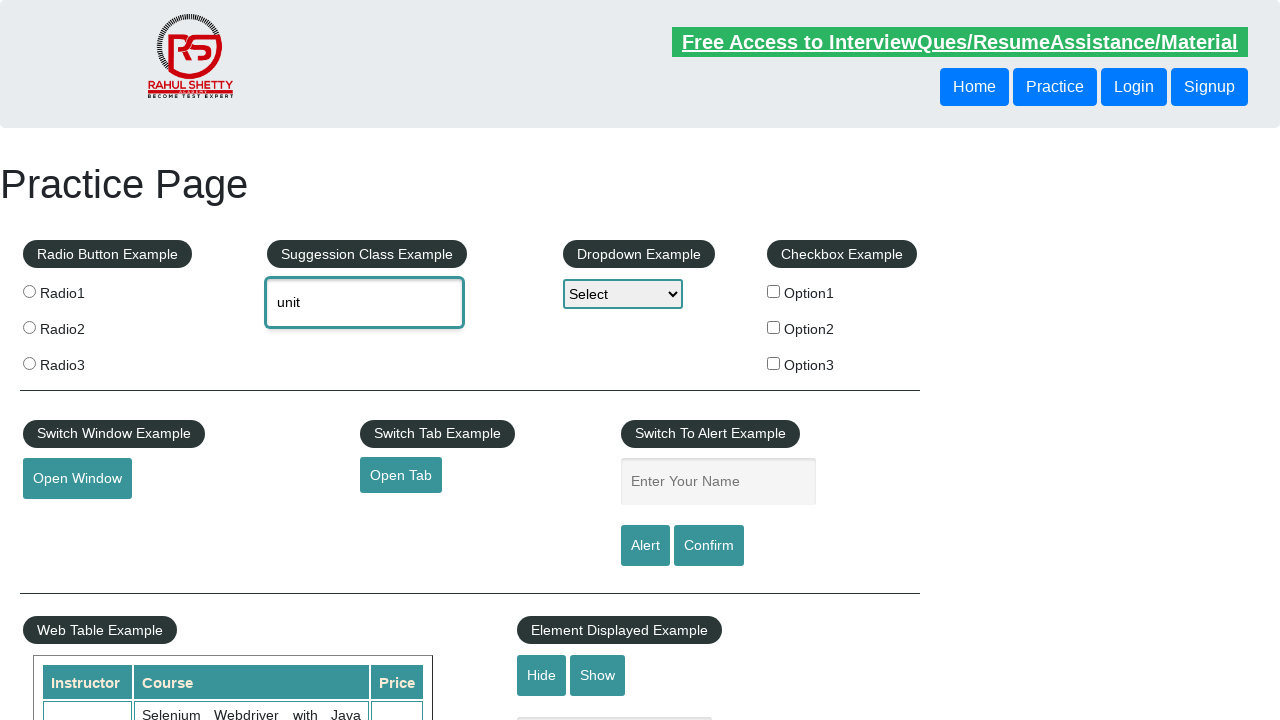

Waited 2 seconds for autocomplete suggestions to appear
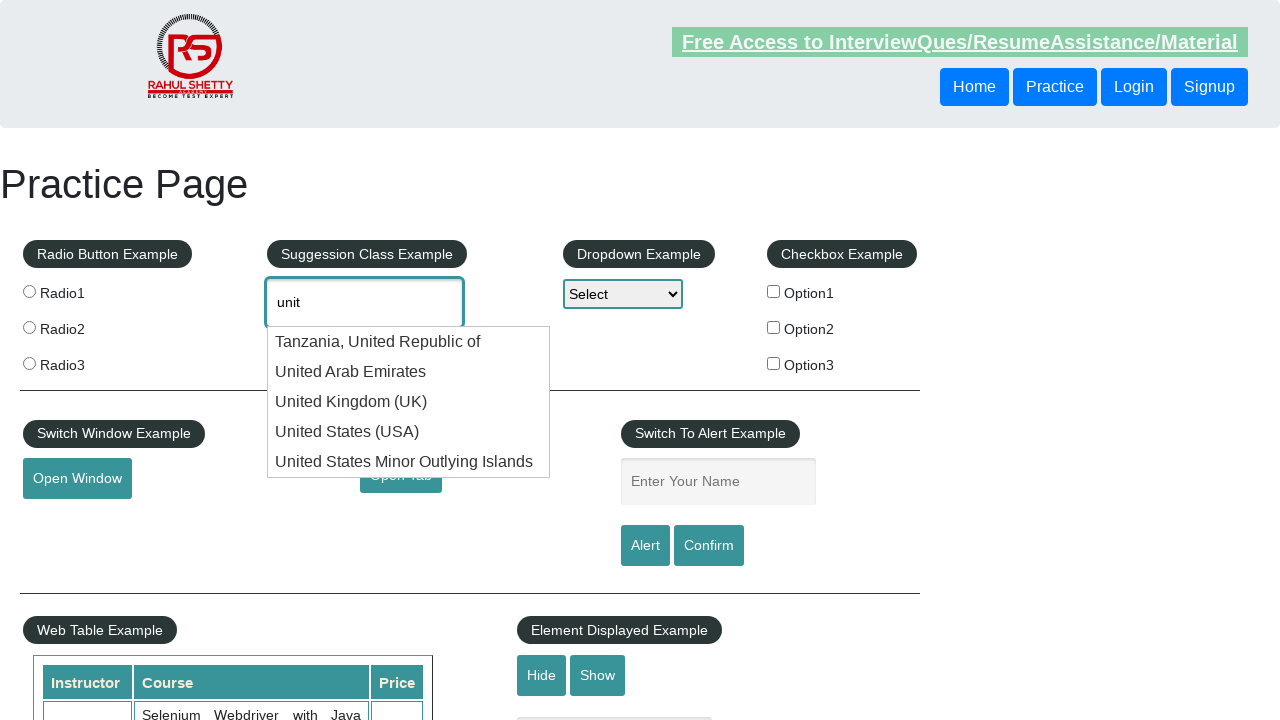

Pressed ArrowDown to navigate to next suggestion (1st) on #autocomplete
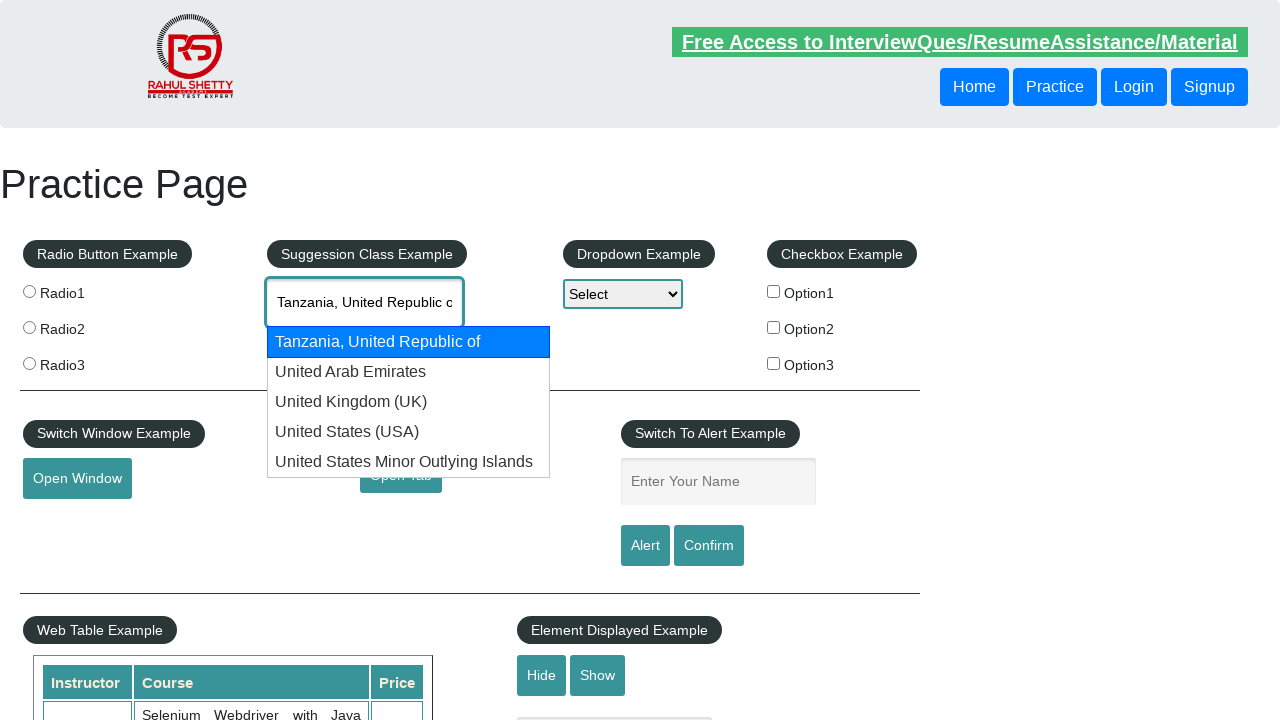

Pressed ArrowDown to navigate to next suggestion (2nd) on #autocomplete
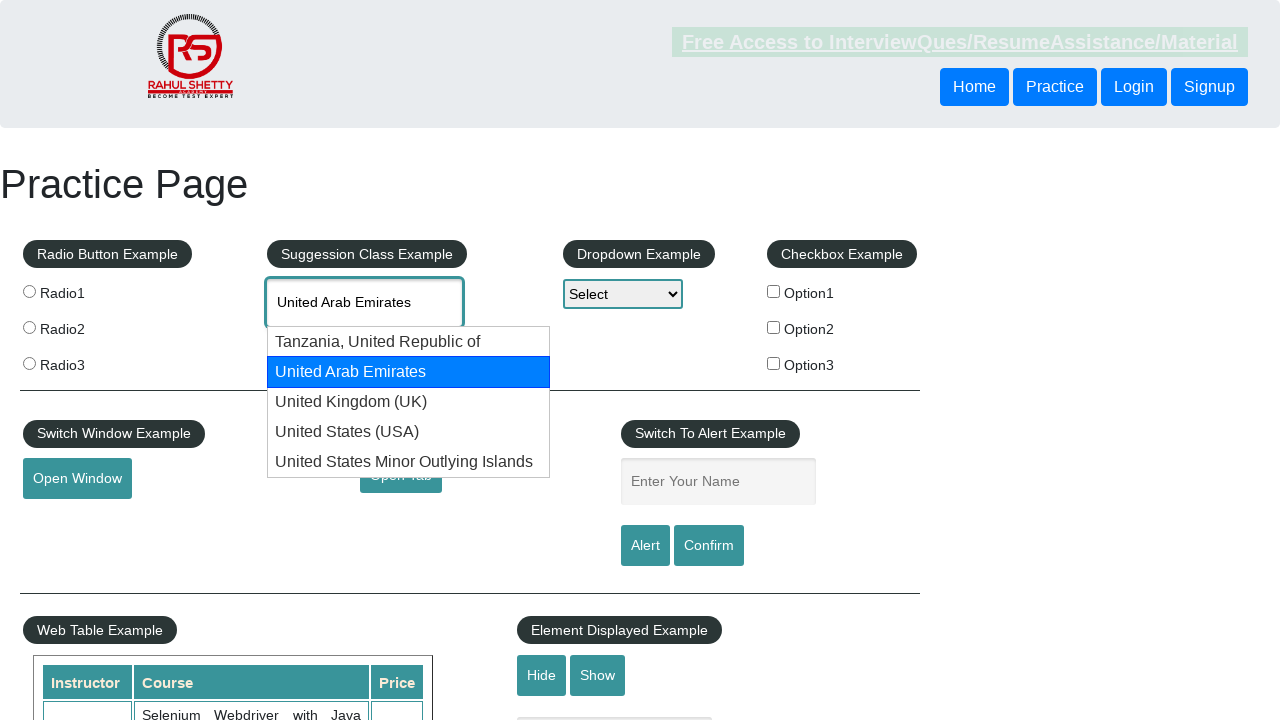

Pressed ArrowDown to navigate to next suggestion (3rd) on #autocomplete
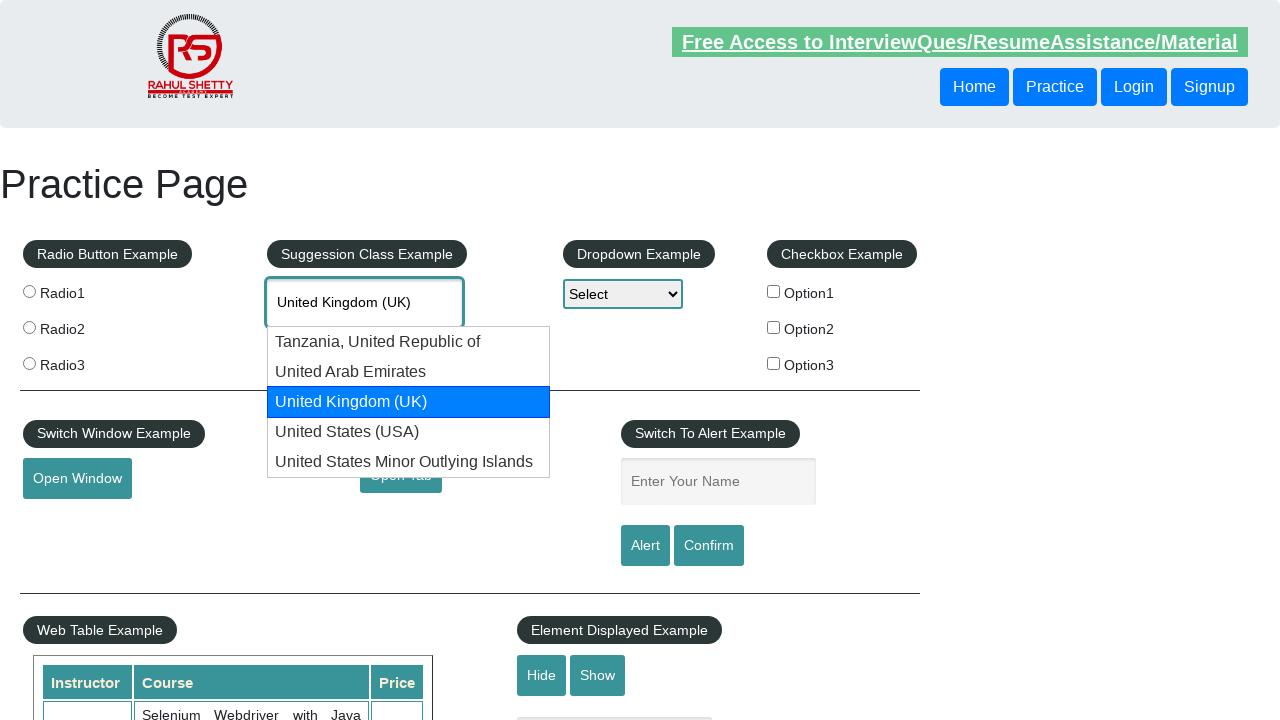

Pressed ArrowDown to navigate to next suggestion (4th) on #autocomplete
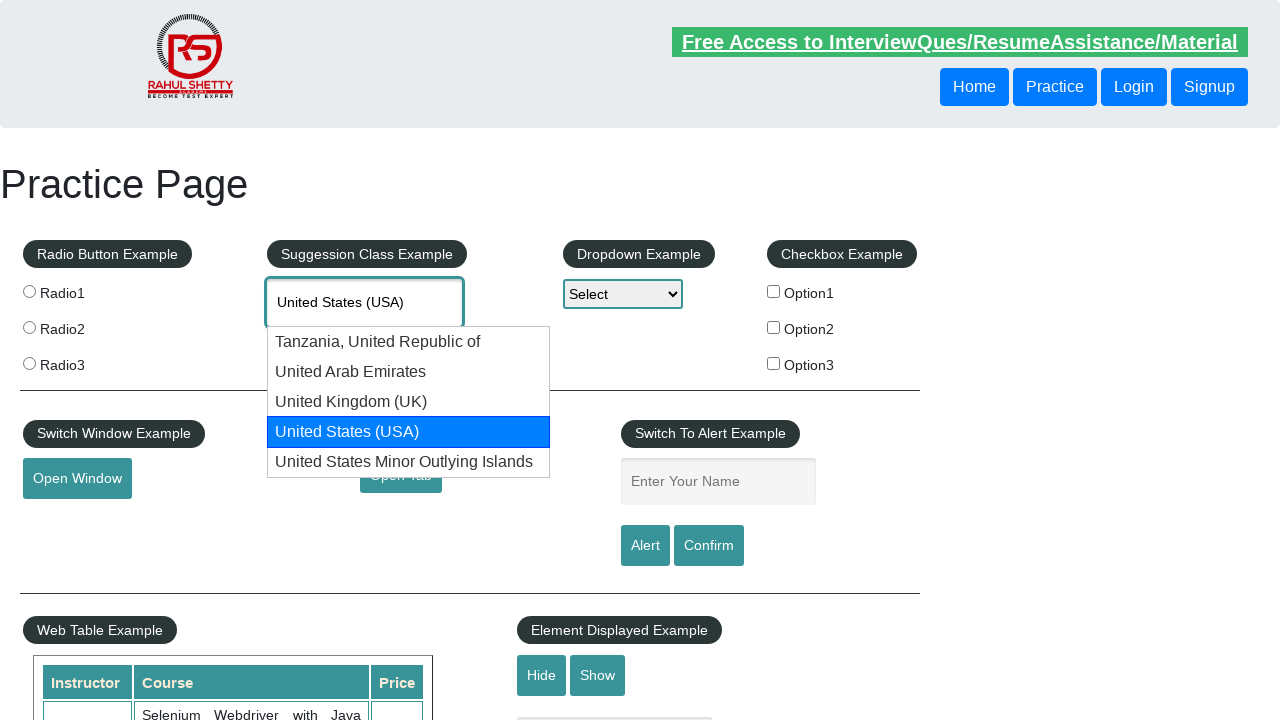

Pressed Enter to select the highlighted autocomplete option on #autocomplete
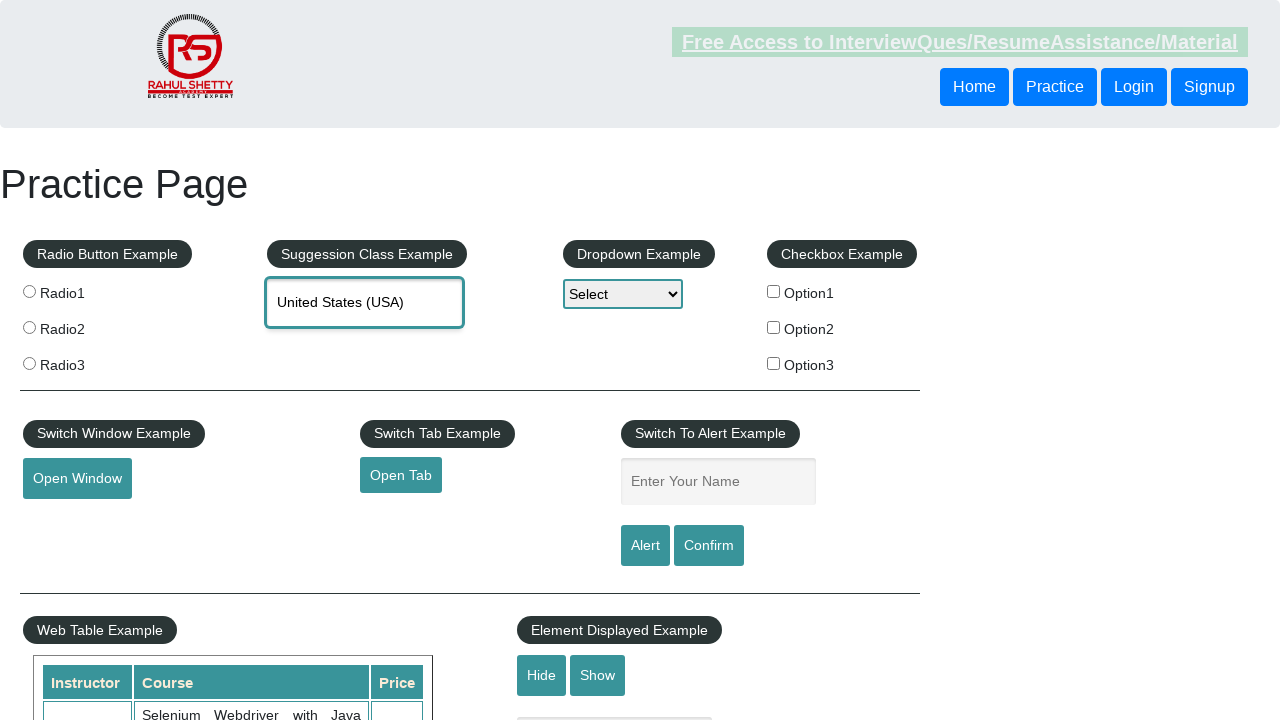

Verified that autocomplete field contains more than 4 characters after selection
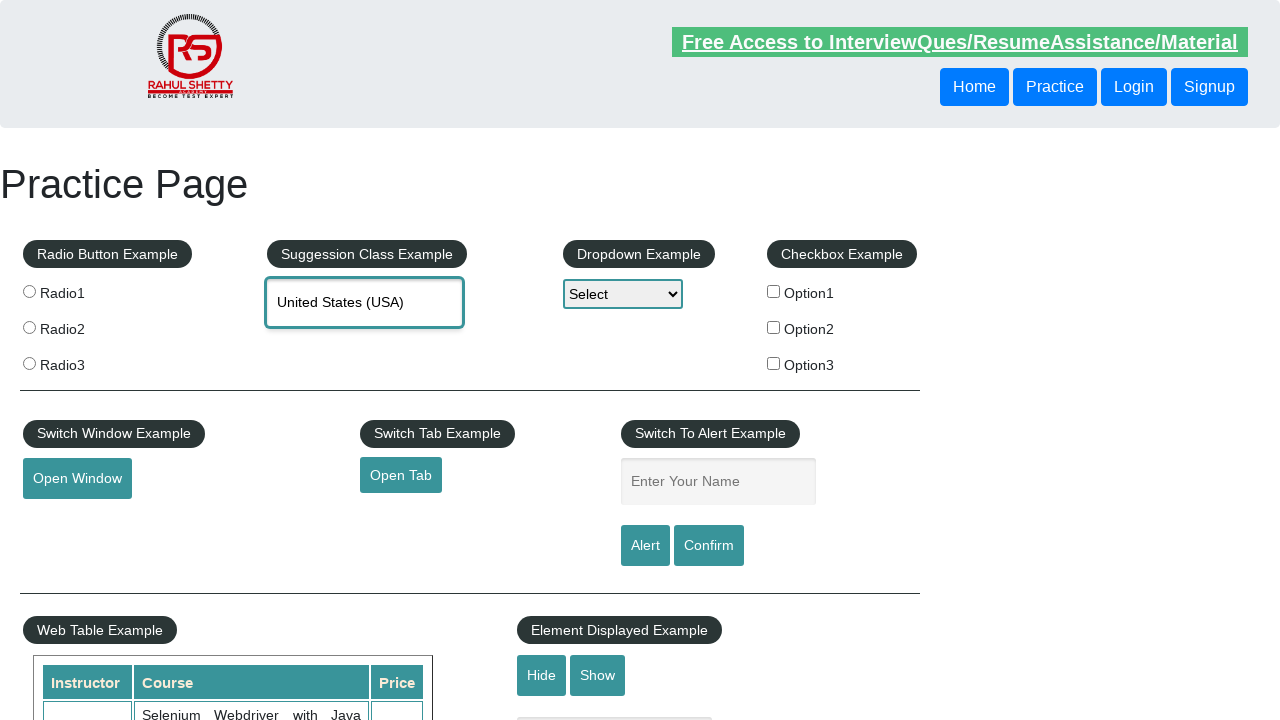

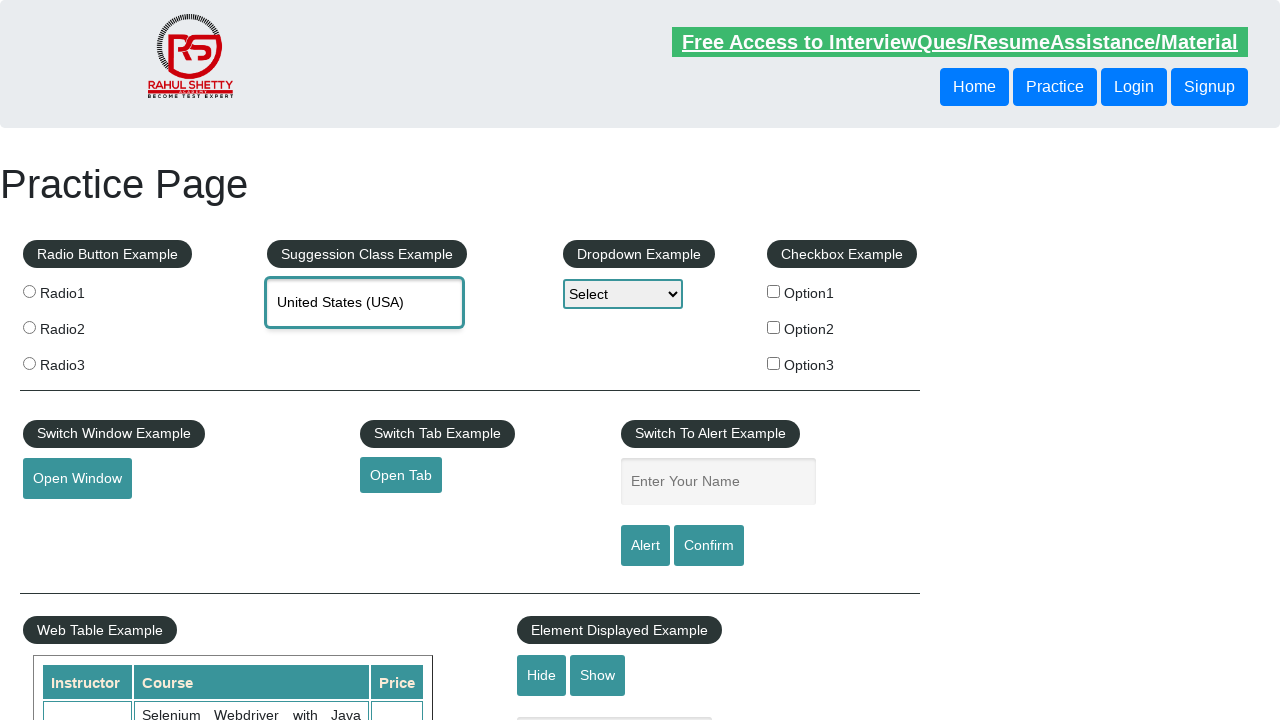